Tests getting browser window size after entering fullscreen mode

Starting URL: https://www.bestbuy.com/

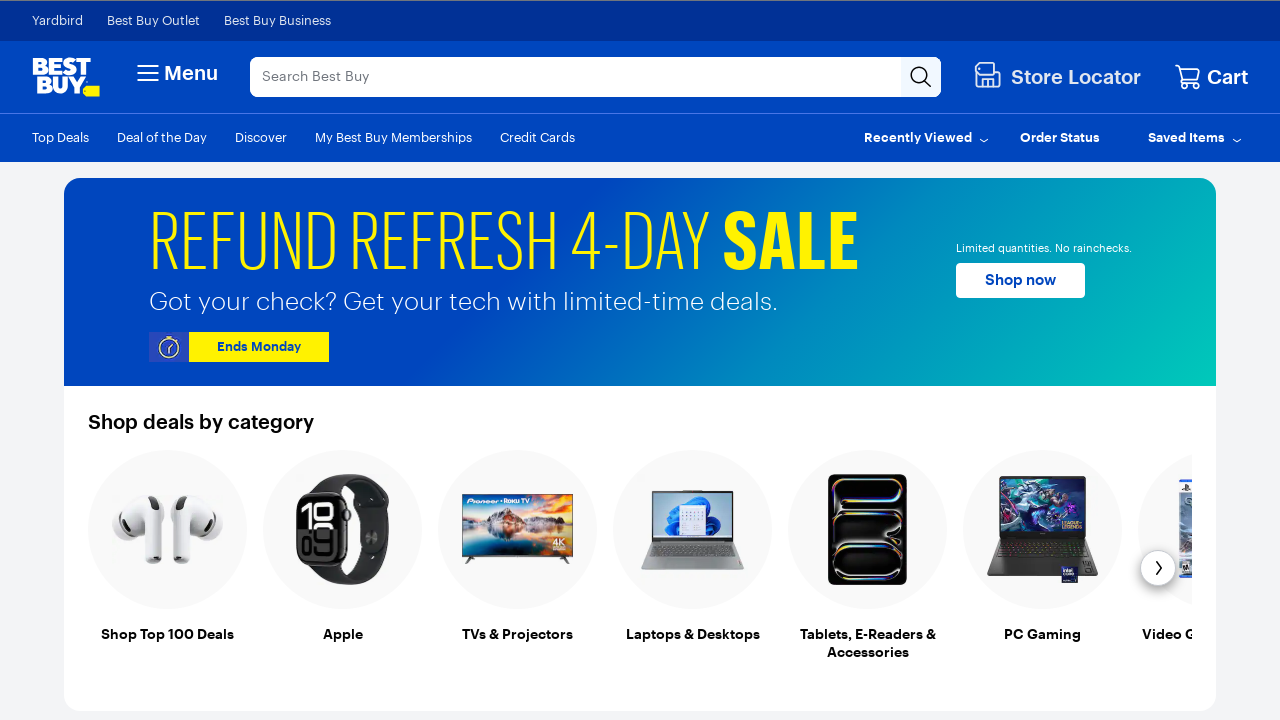

Set viewport size to 1920x1080 (fullscreen)
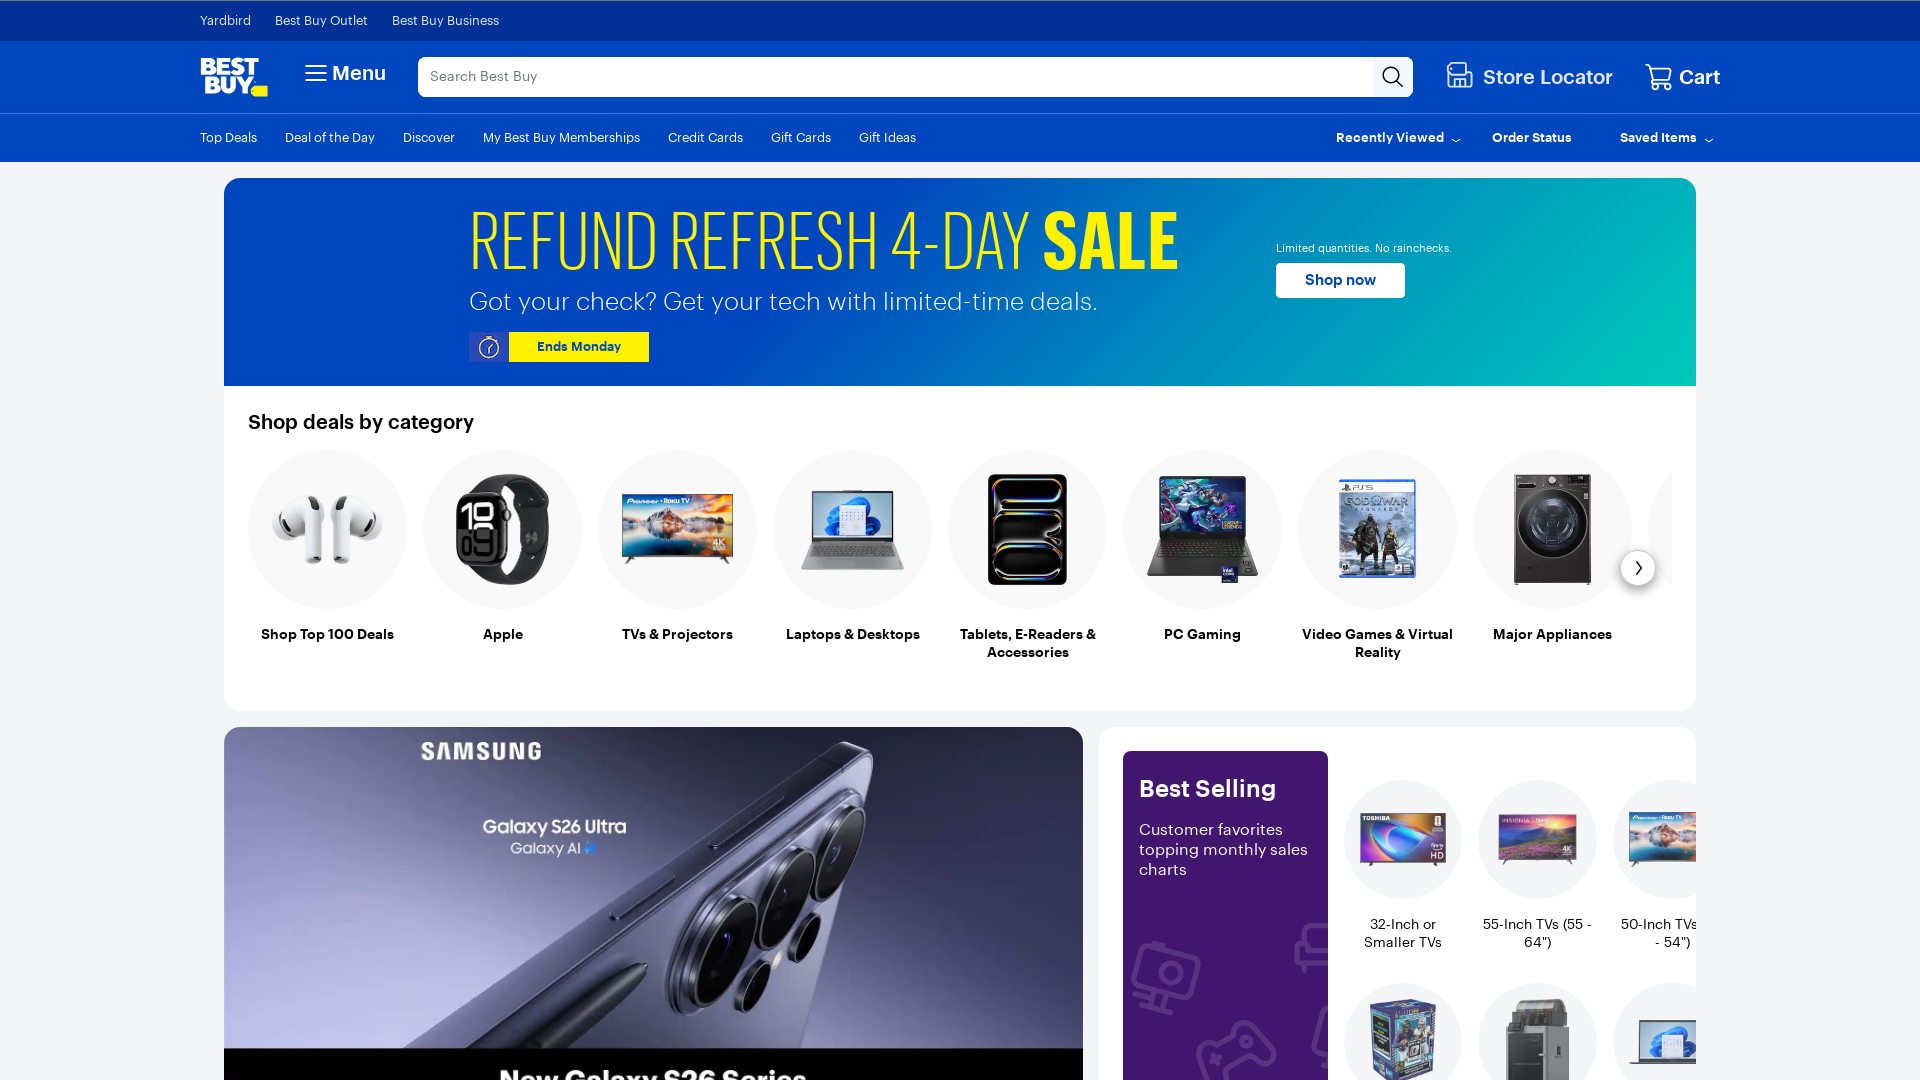

Waited for page to load (domcontentloaded state)
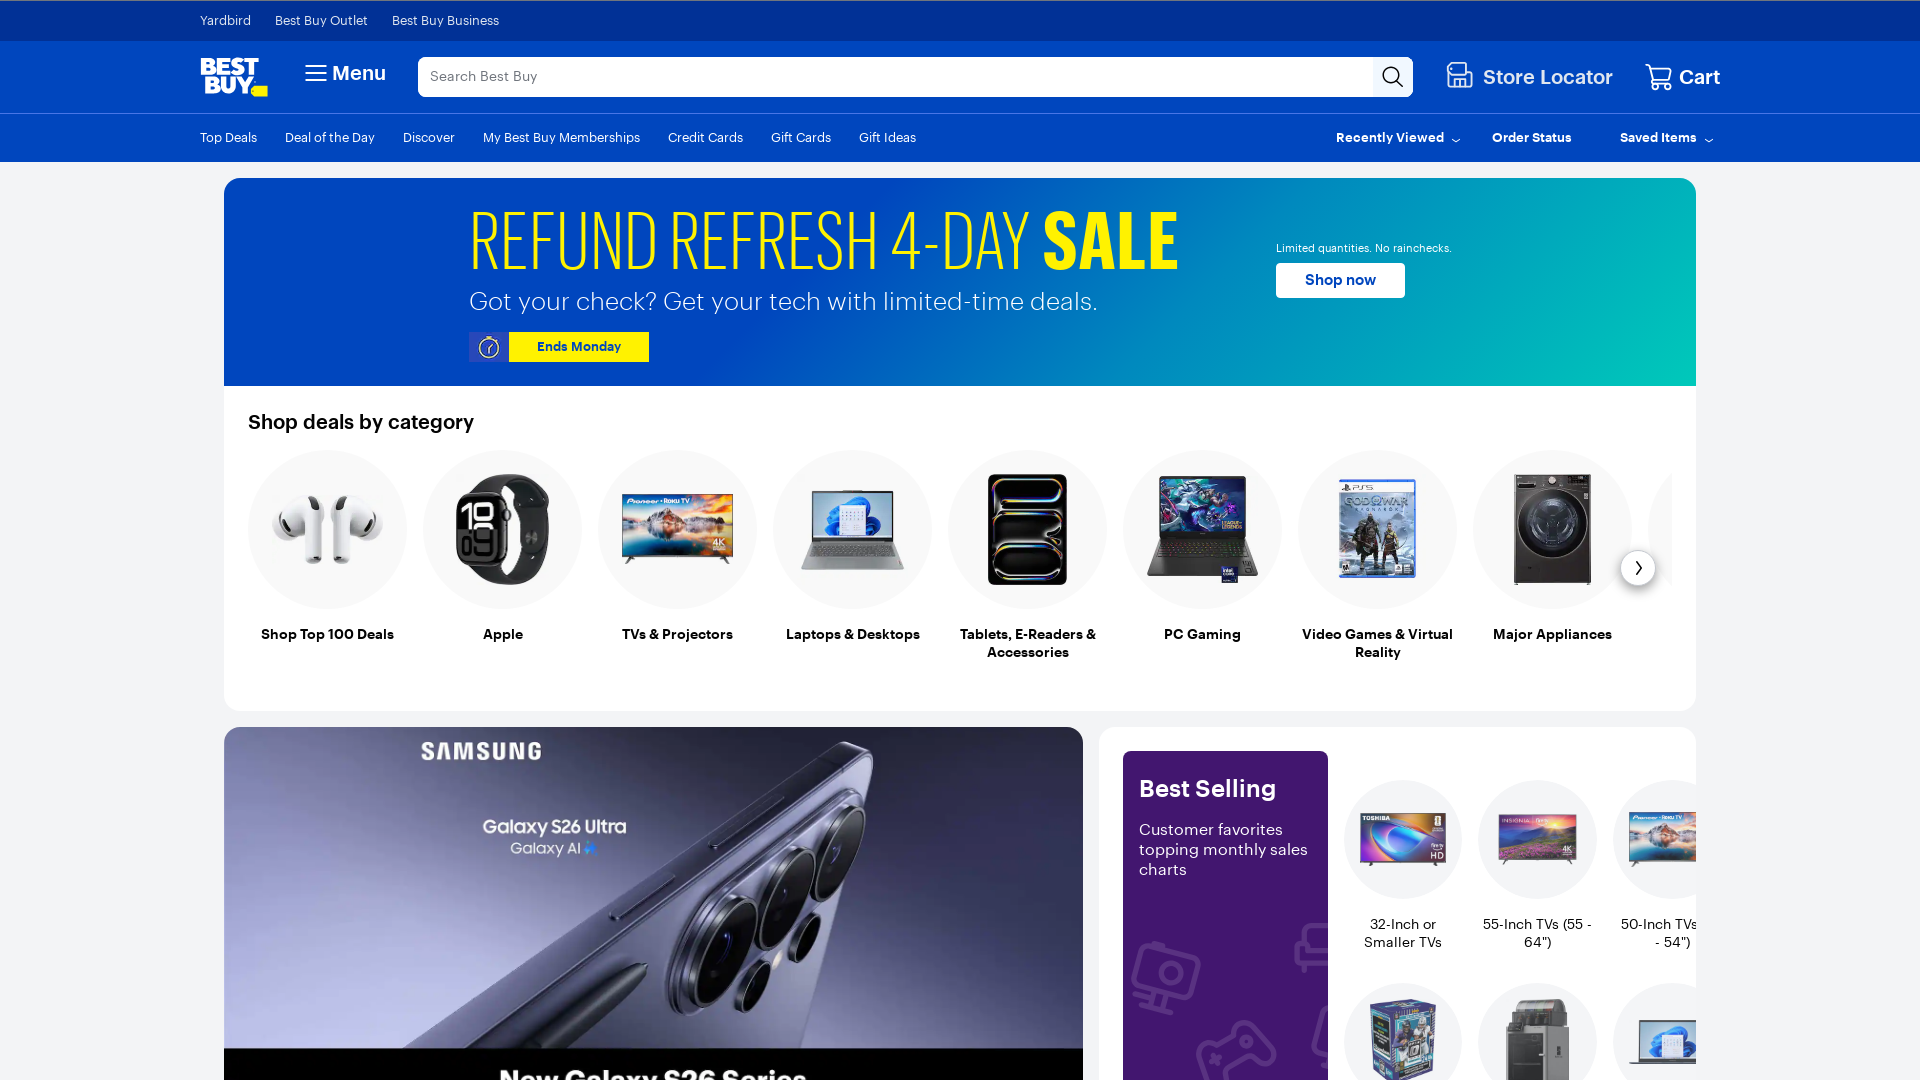

Retrieved viewport size: {'width': 1920, 'height': 1080}
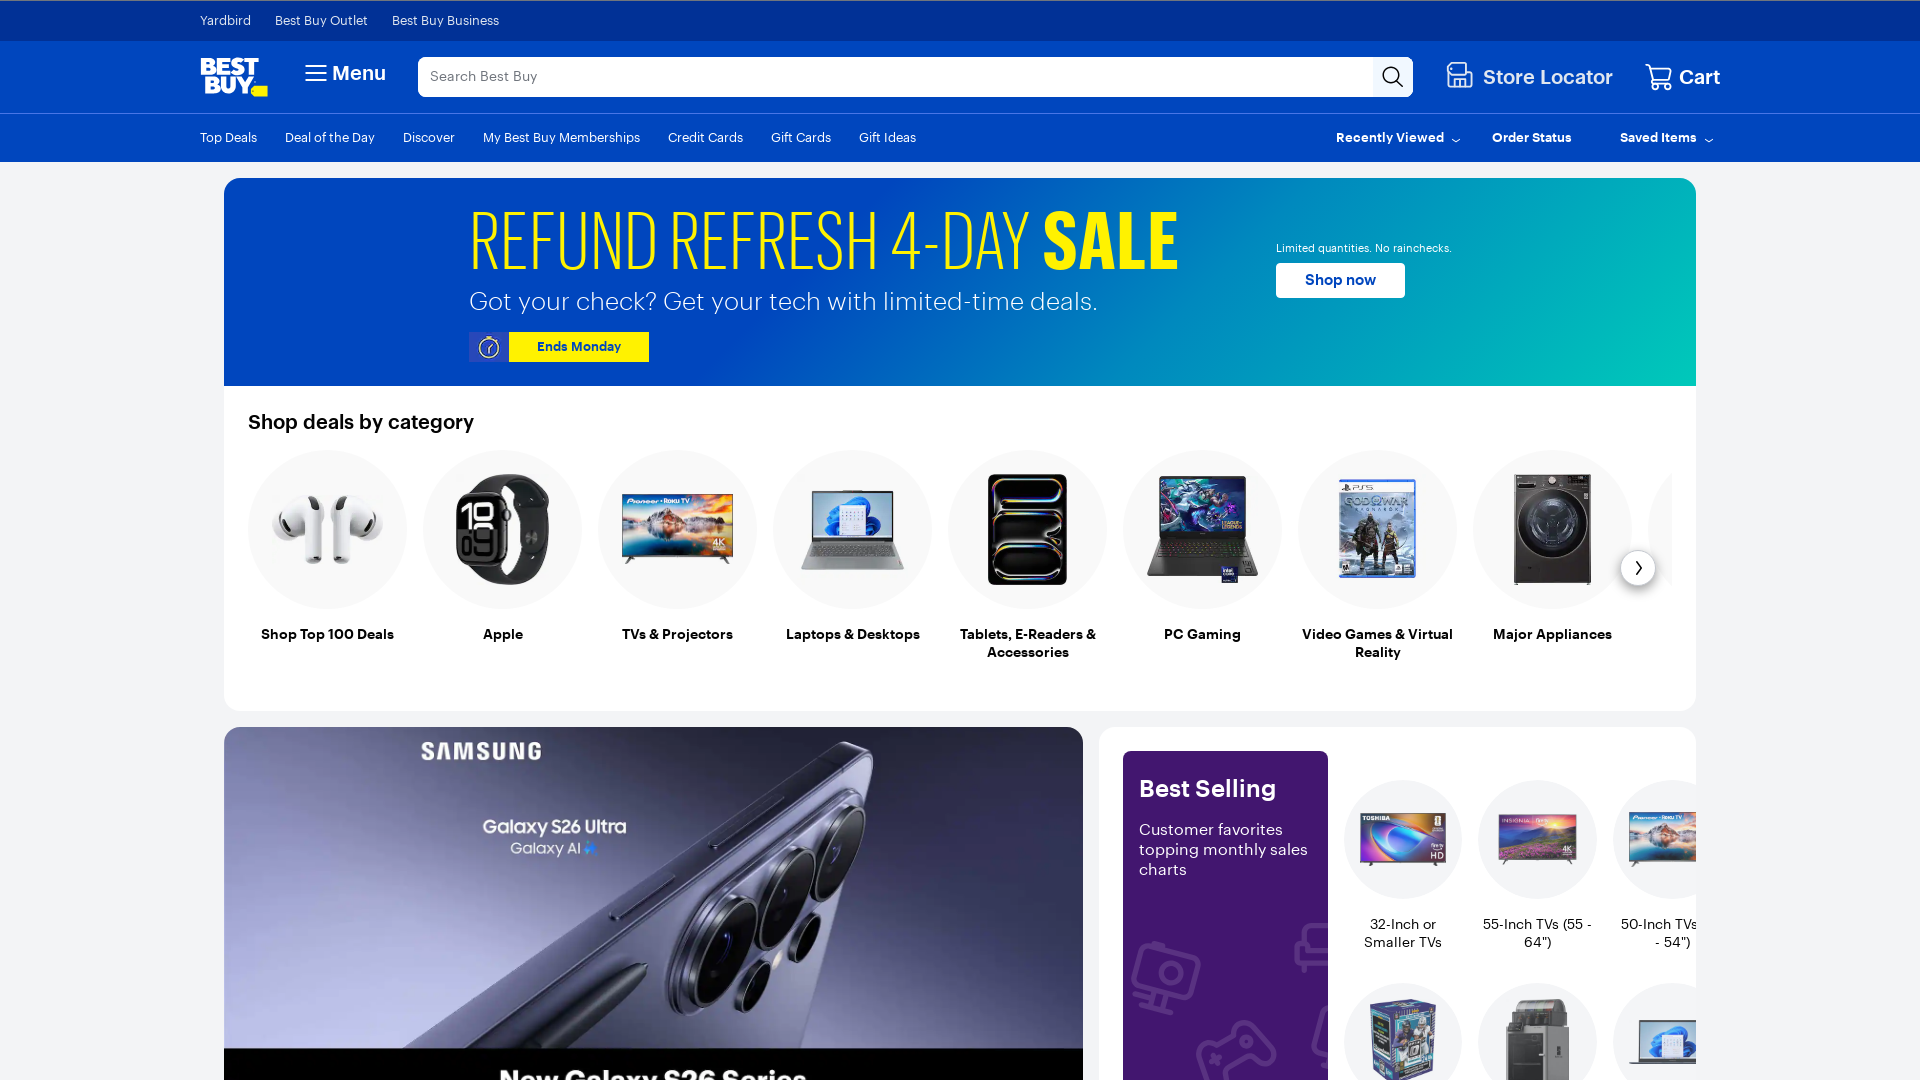

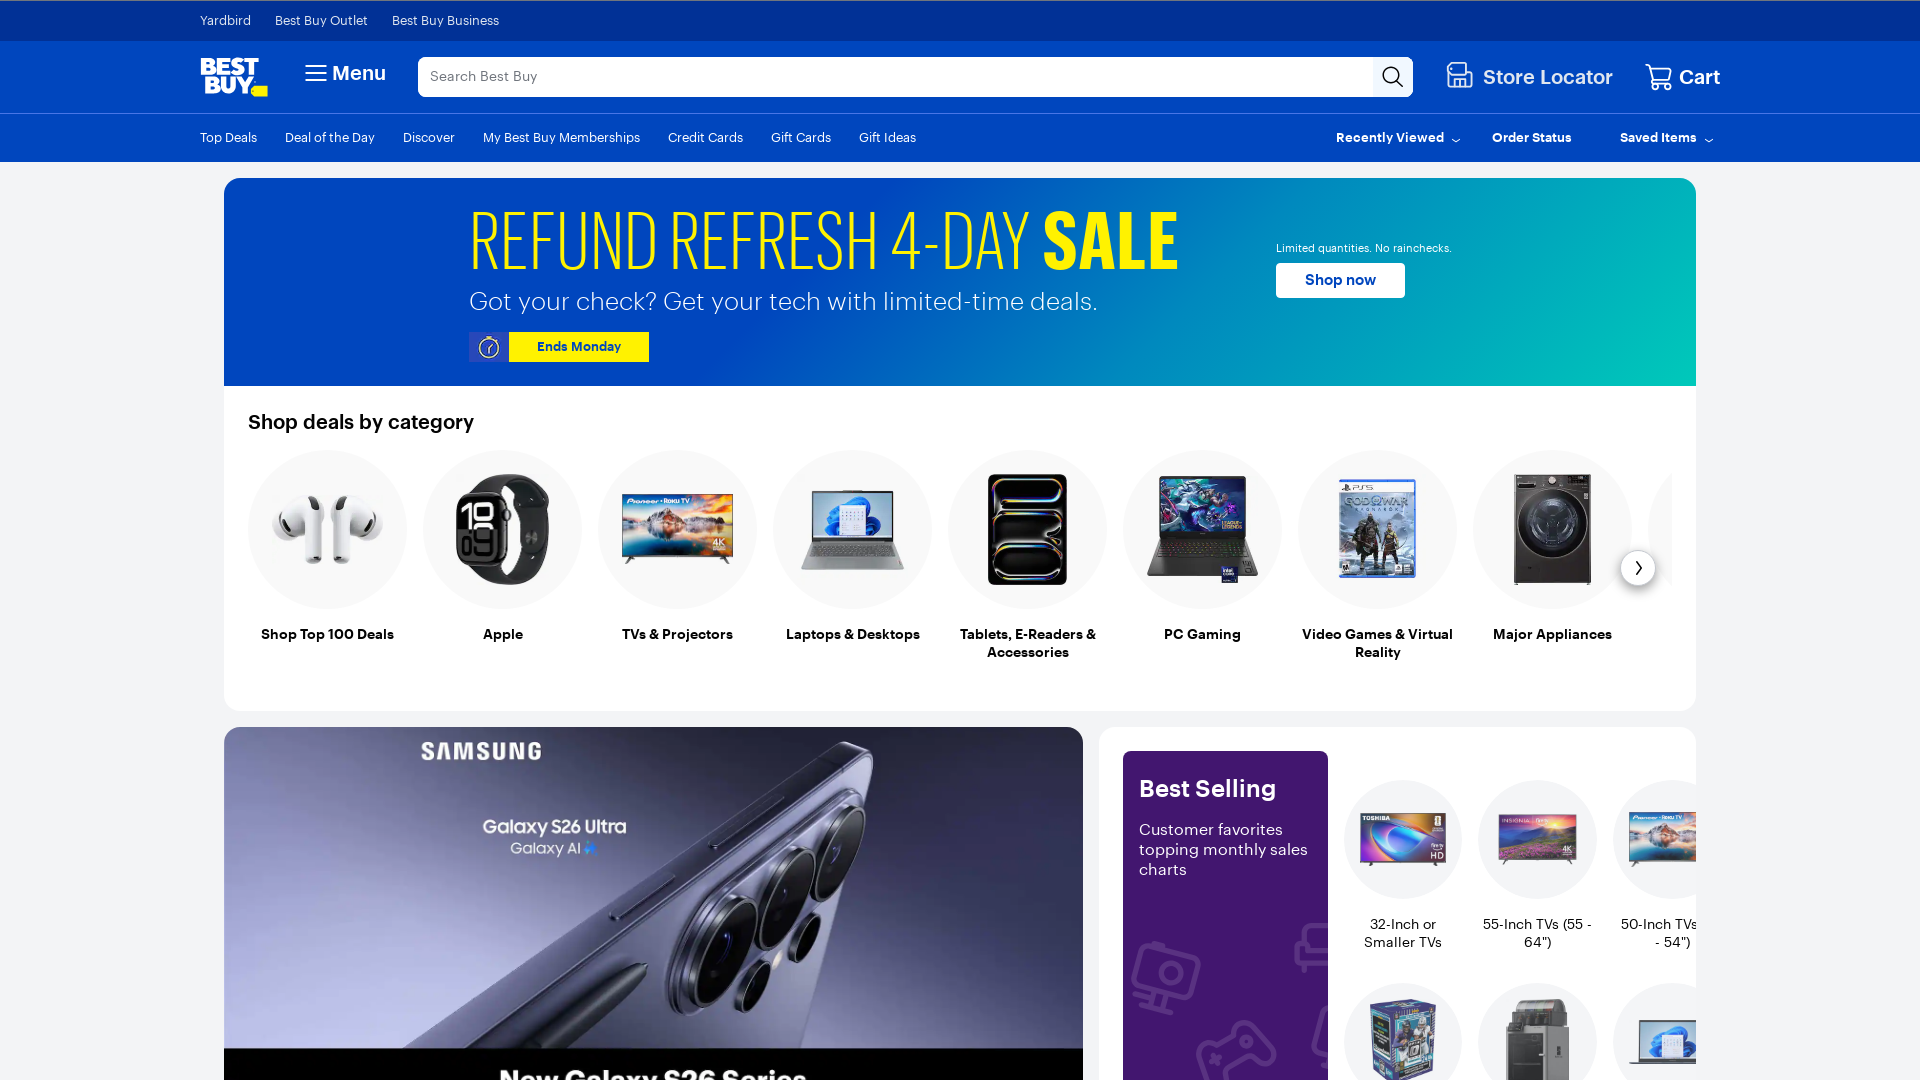